Fills out a practice registration form with personal details including name, email, gender, mobile number, subjects, hobbies, address, state and city, then submits the form and verifies the submission modal appears.

Starting URL: https://demoqa.com/automation-practice-form

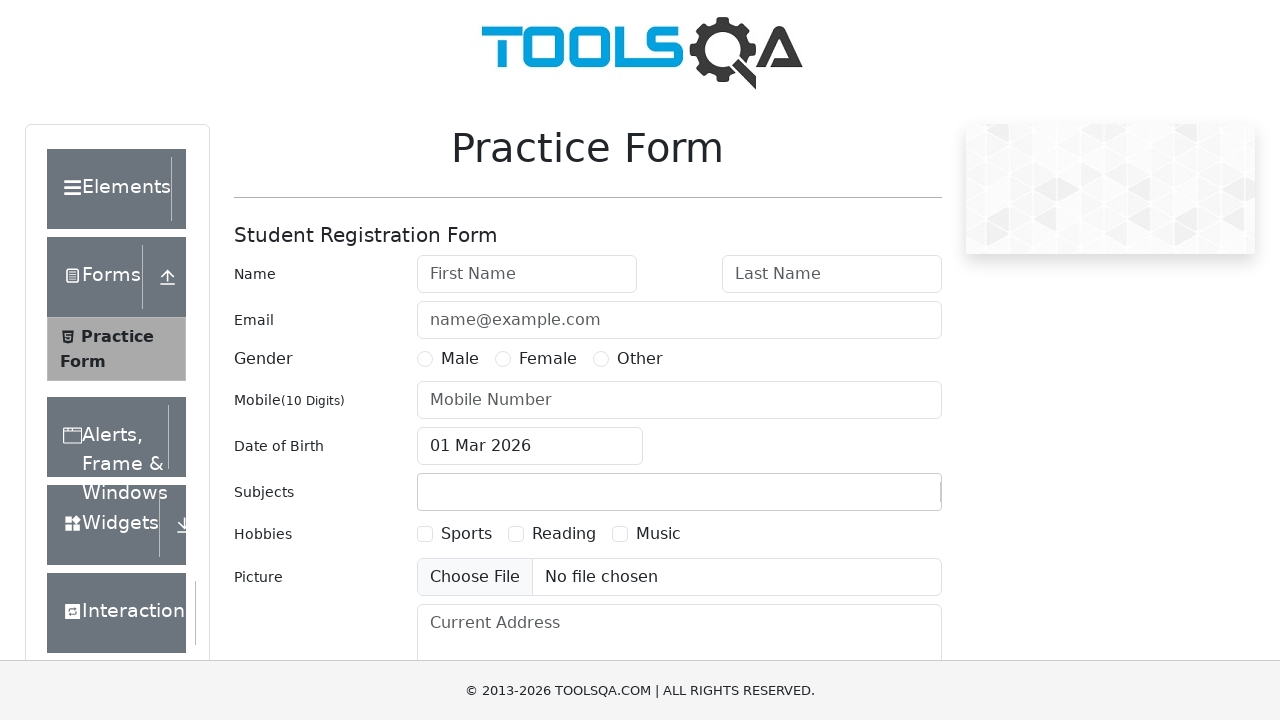

Scrolled down to avoid potential ad overlays
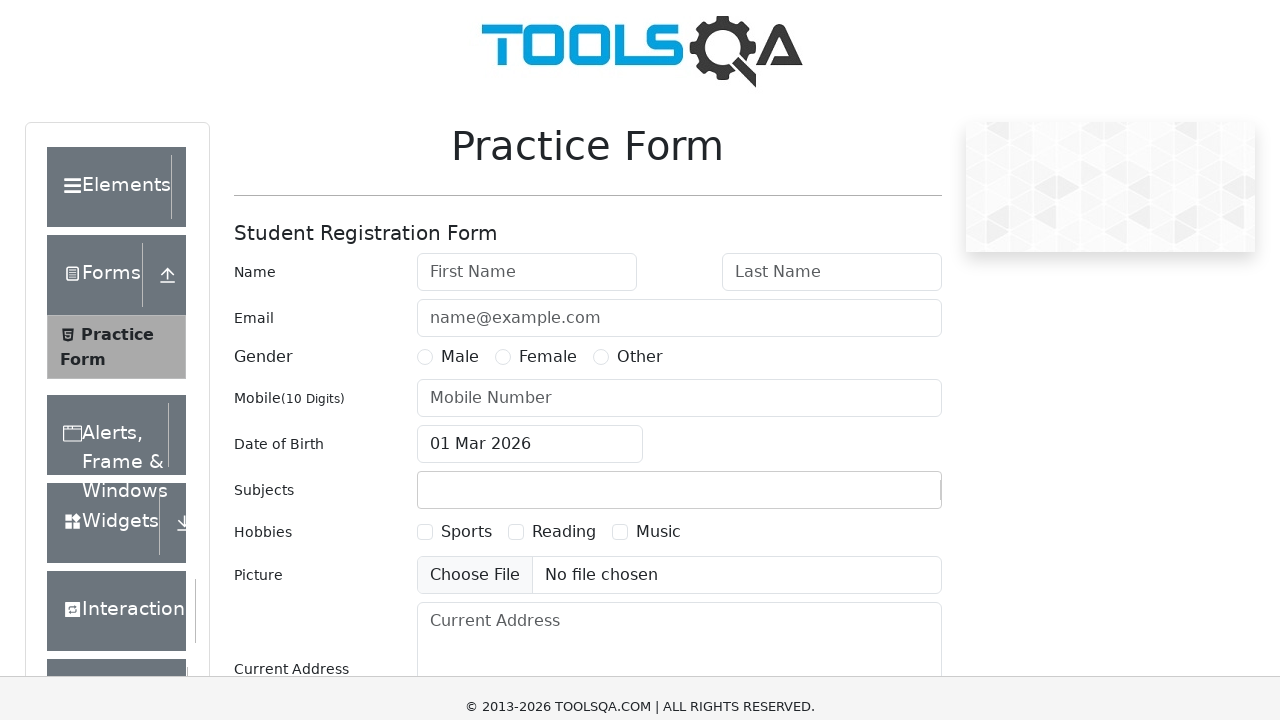

Filled first name with 'Marcus' on #firstName
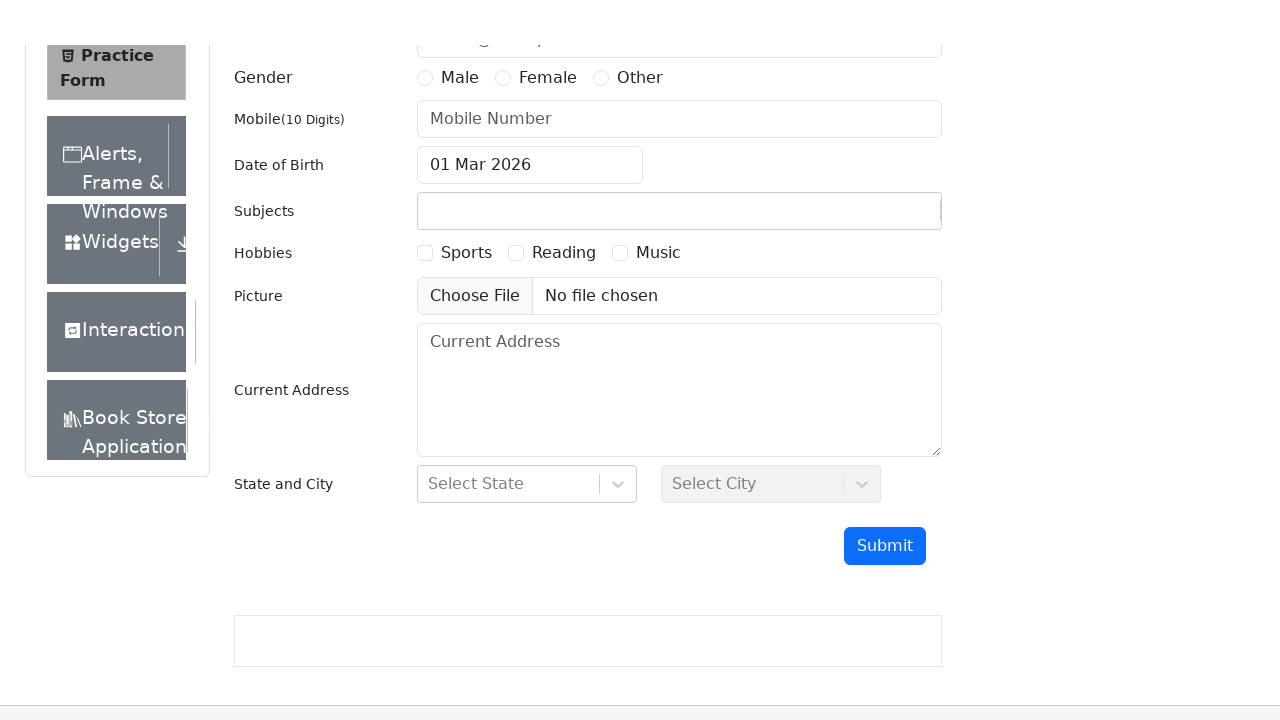

Filled last name with 'Thompson' on #lastName
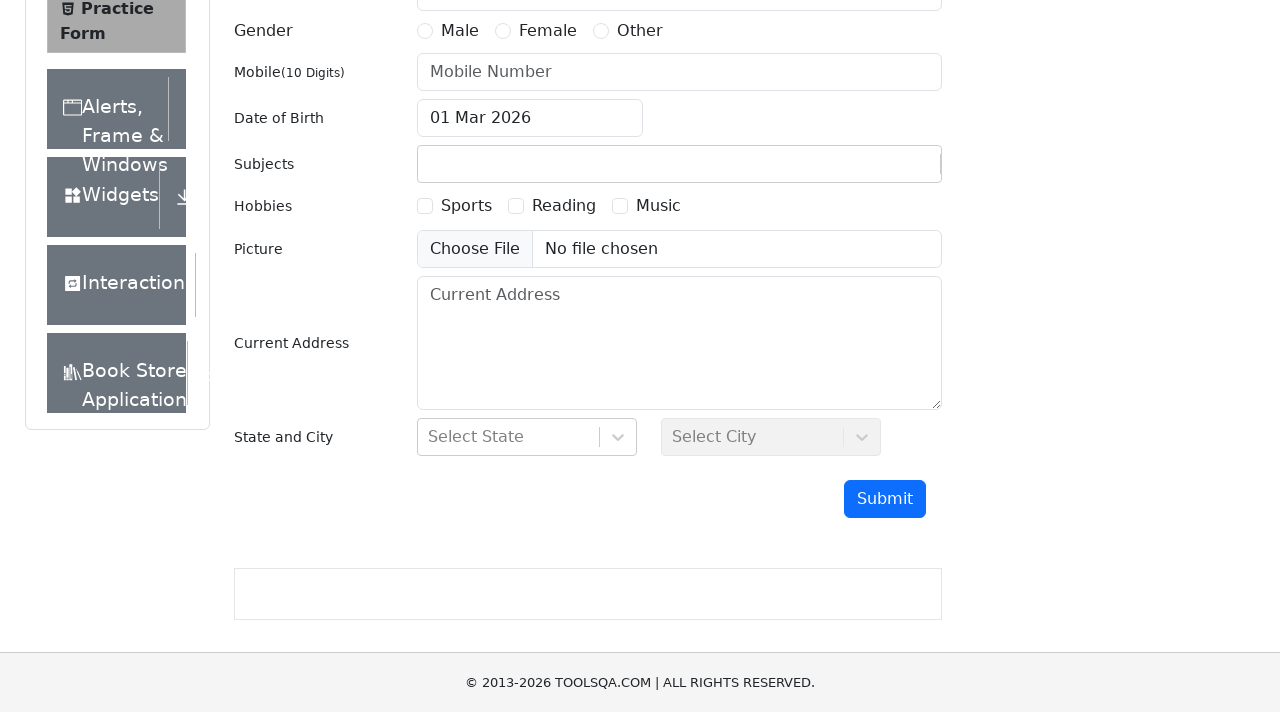

Filled email with 'marcus.thompson@example.com' on #userEmail
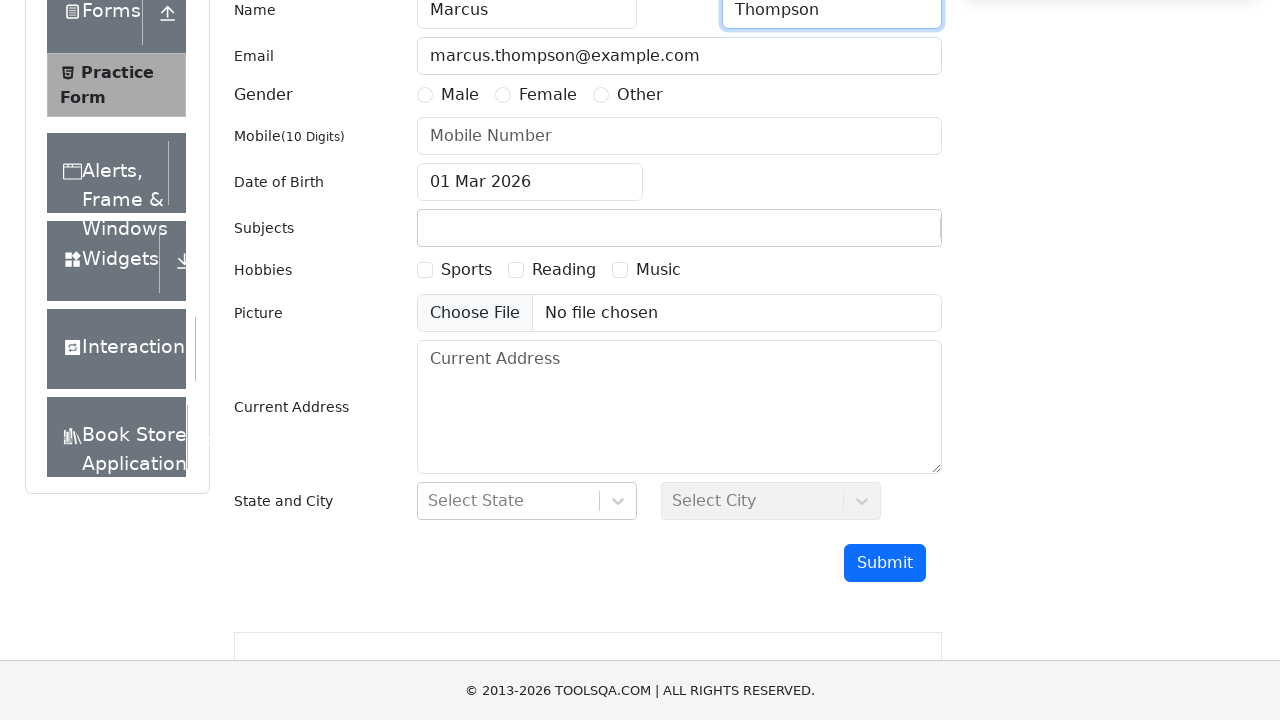

Selected 'Male' gender option at (460, 95) on label[for='gender-radio-1']
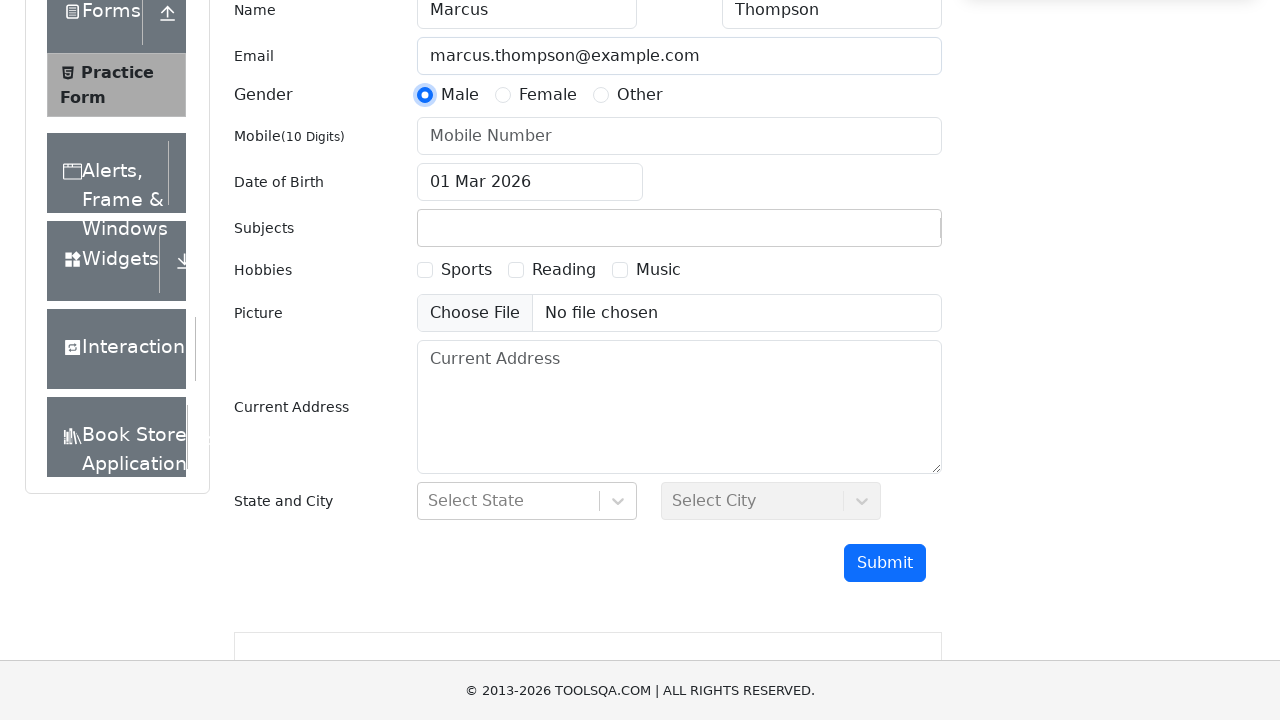

Filled mobile number with '7845123690' on #userNumber
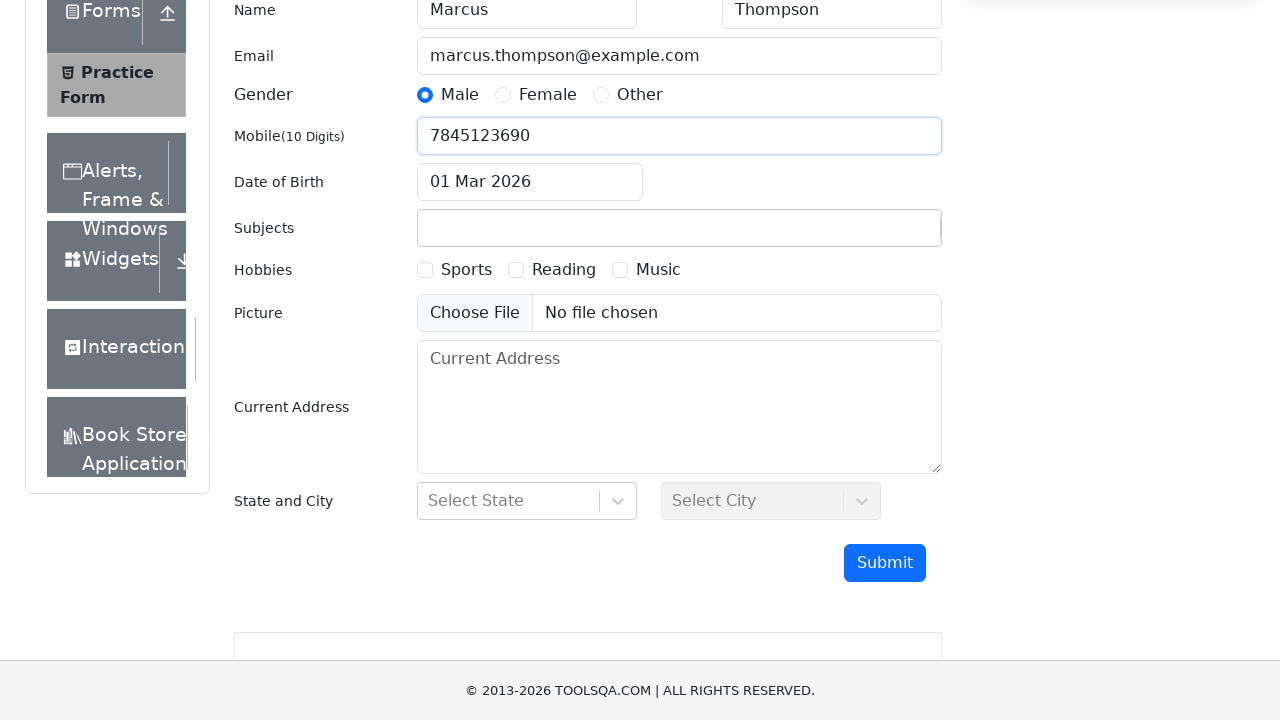

Filled subject input with 'Maths' on #subjectsInput
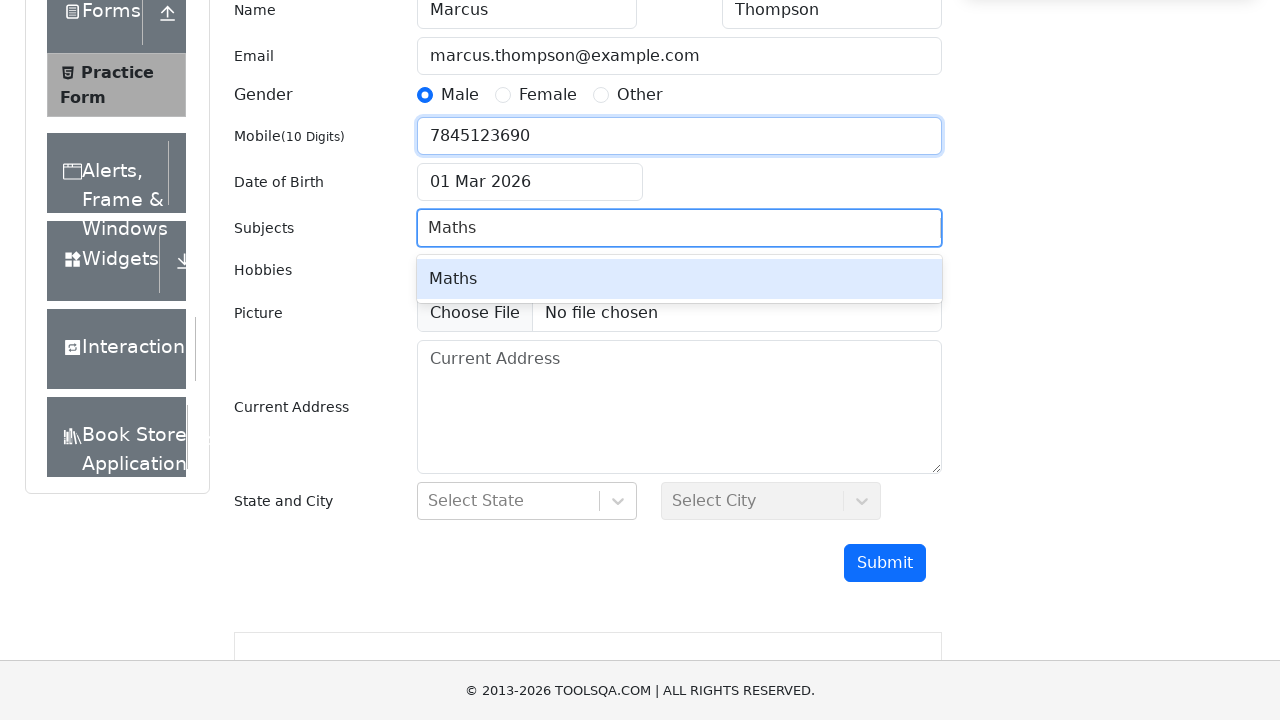

Pressed Enter to select 'Maths' subject on #subjectsInput
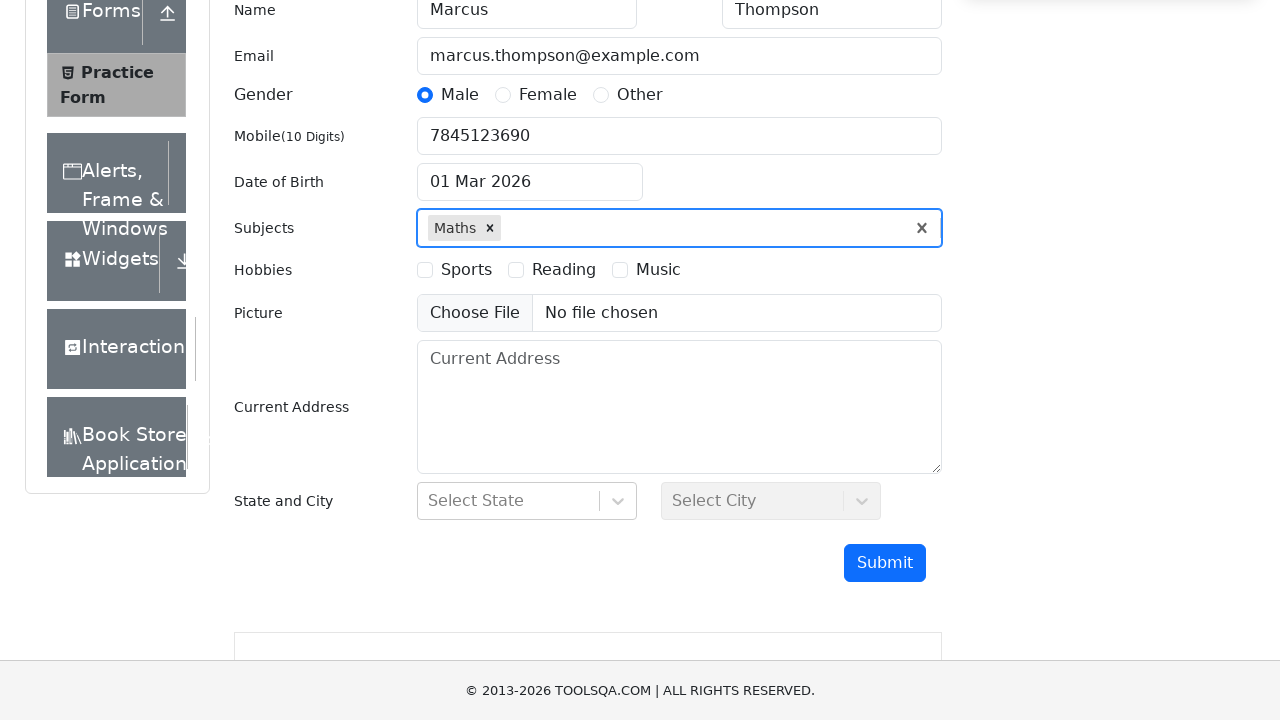

Selected 'Sports' hobby at (466, 270) on label[for='hobbies-checkbox-1']
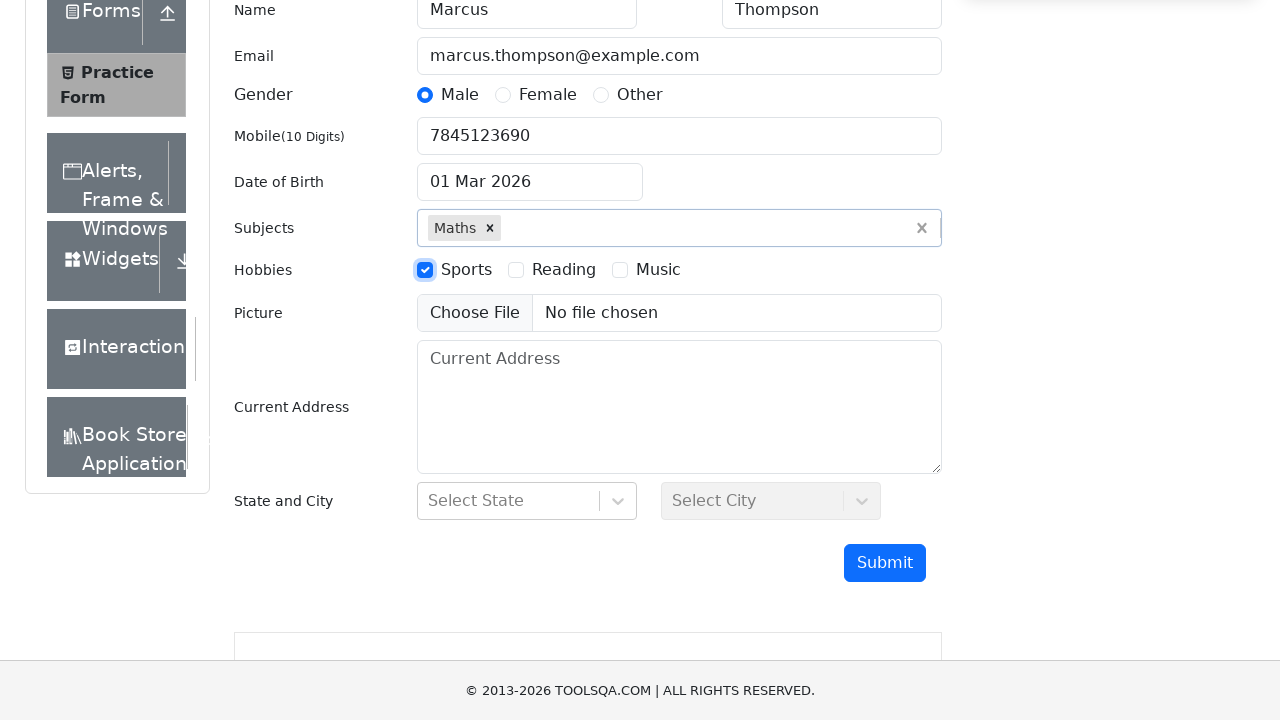

Selected 'Music' hobby at (658, 270) on label[for='hobbies-checkbox-3']
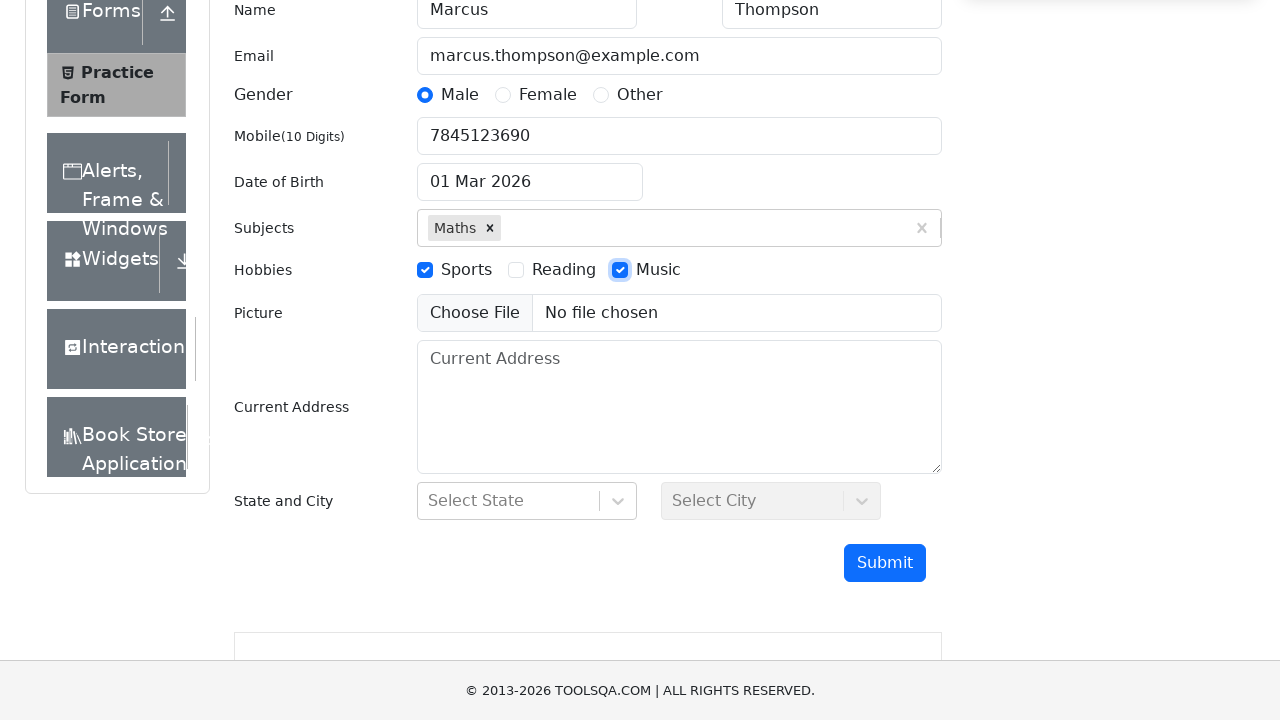

Filled current address with '742 Evergreen Terrace, Springfield, IL 62701' on #currentAddress
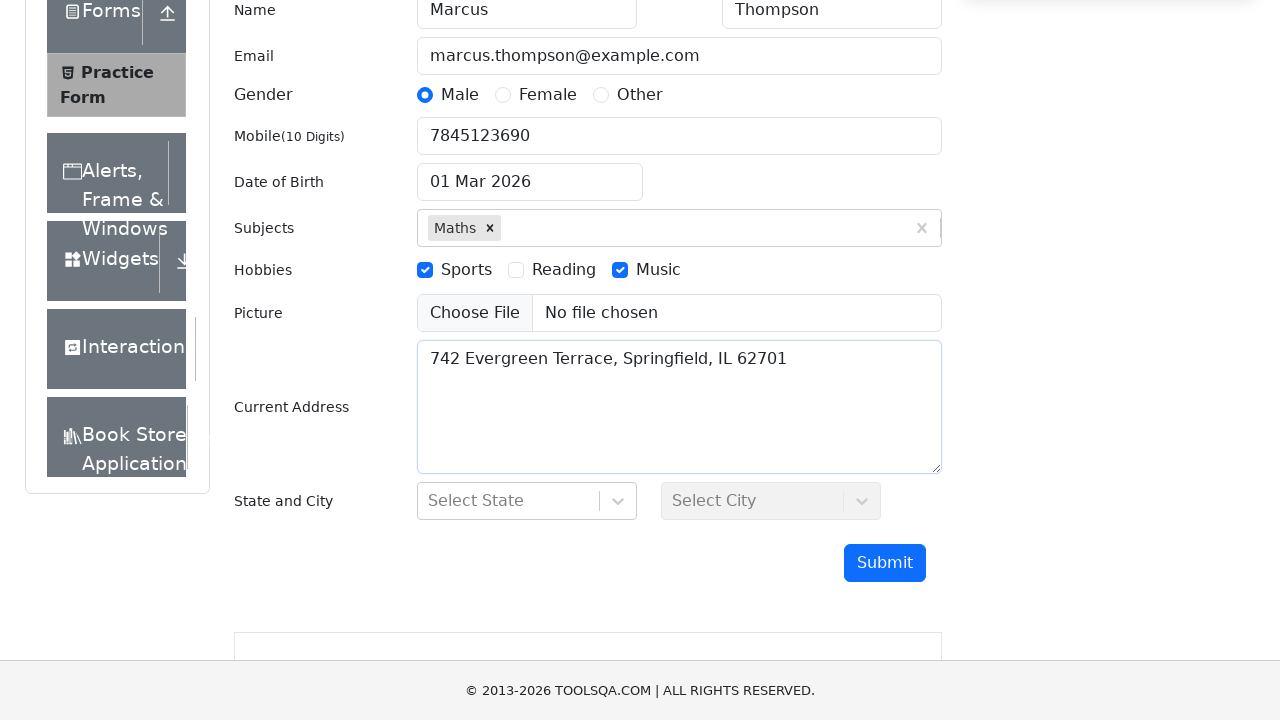

Clicked state dropdown to open options at (527, 501) on #state
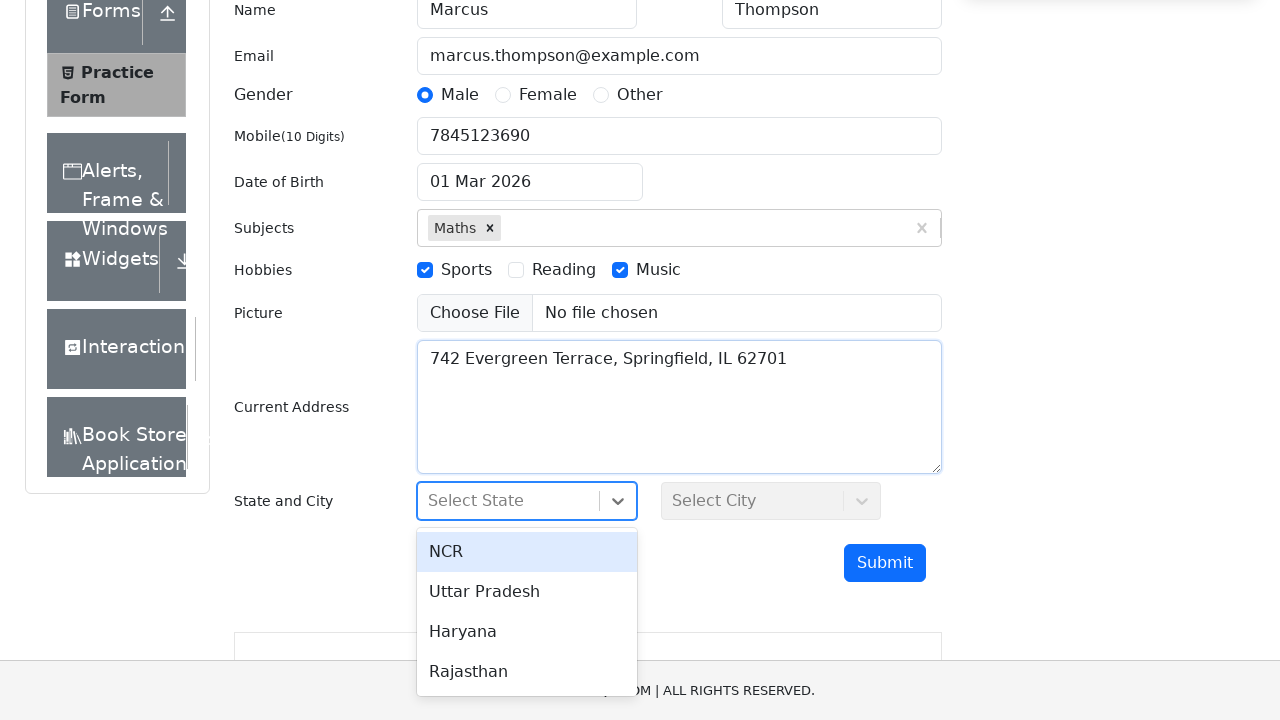

Selected first state option at (527, 552) on #react-select-3-option-0
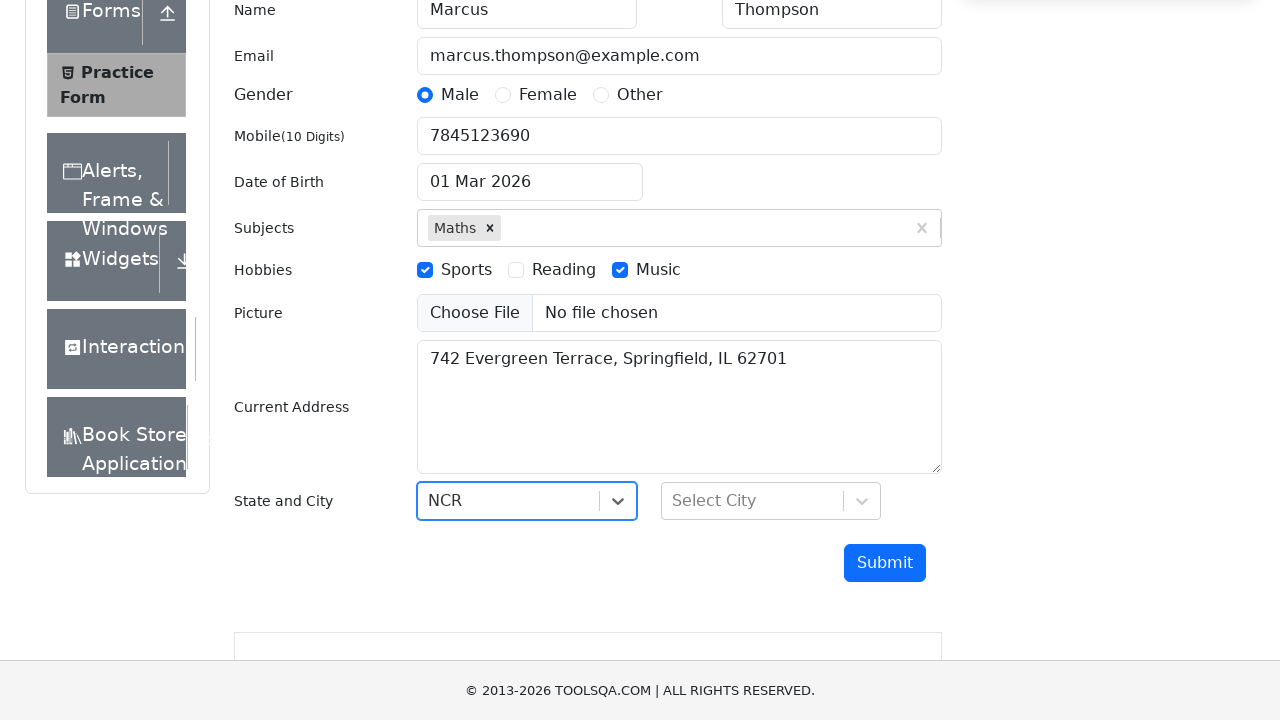

Clicked city dropdown to open options at (771, 501) on #city
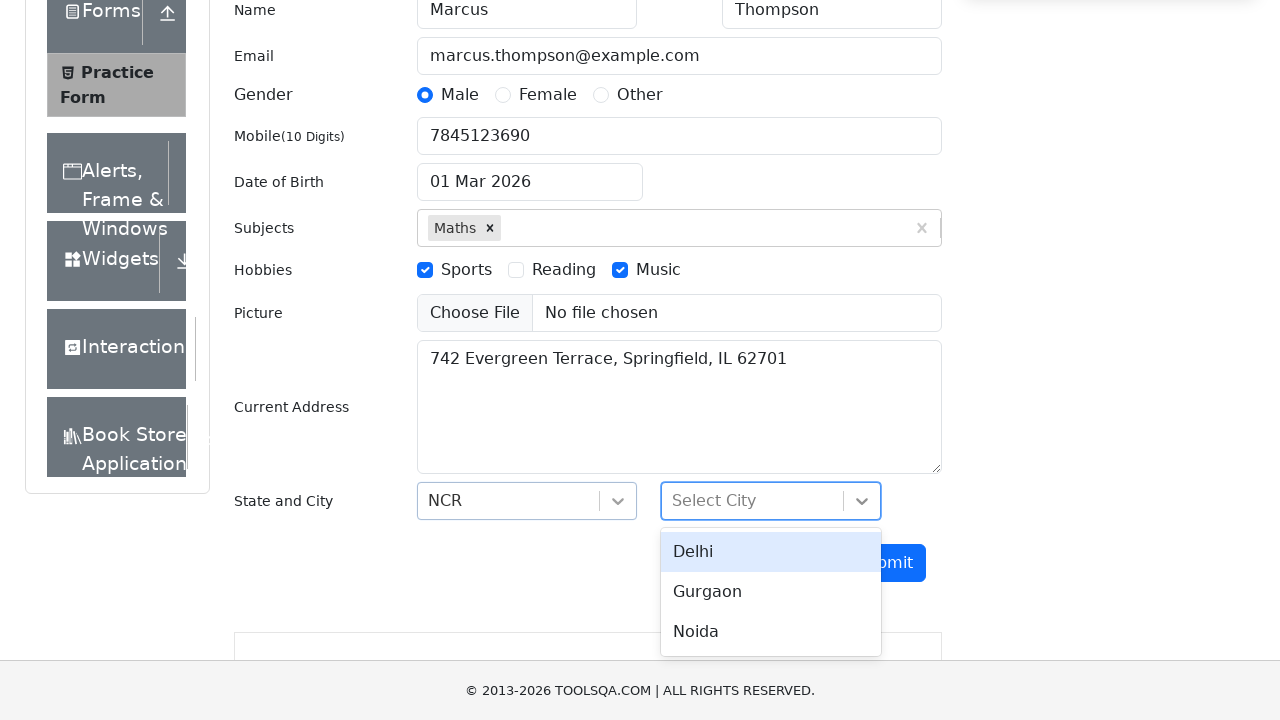

Selected first city option at (771, 552) on #react-select-4-option-0
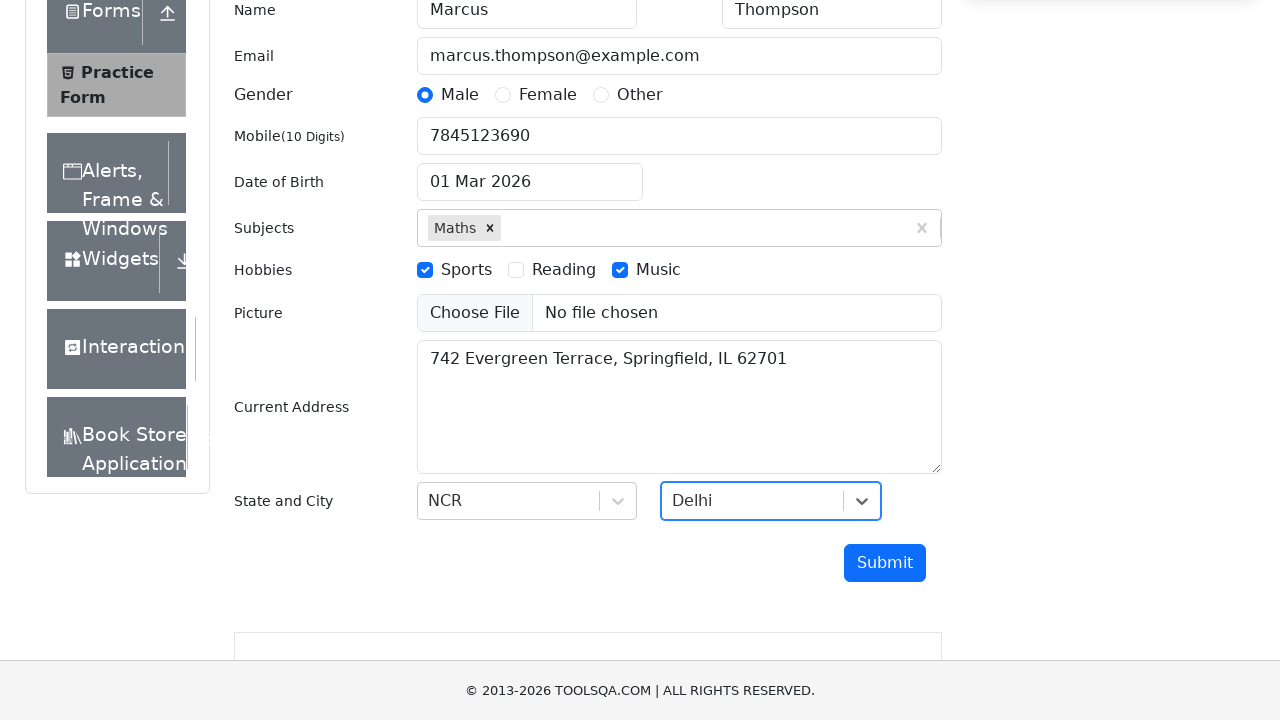

Clicked submit button to submit the registration form at (885, 563) on #submit
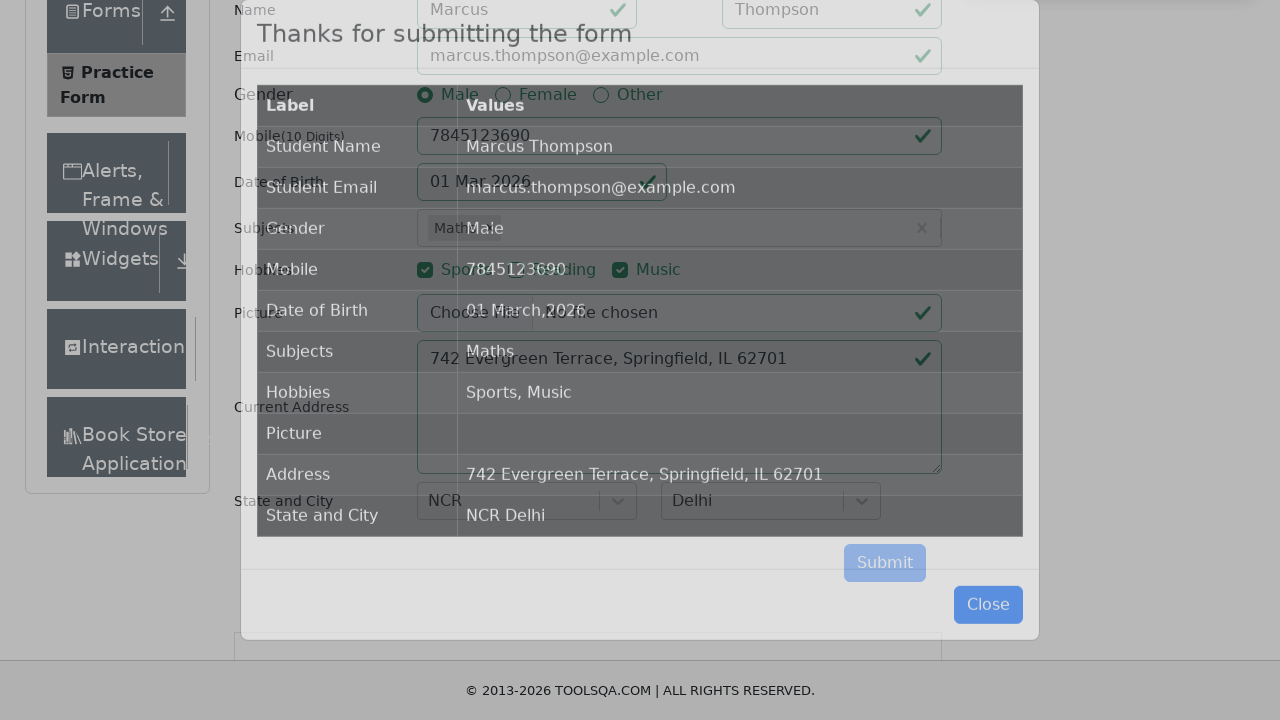

Form submission modal appeared with confirmation details
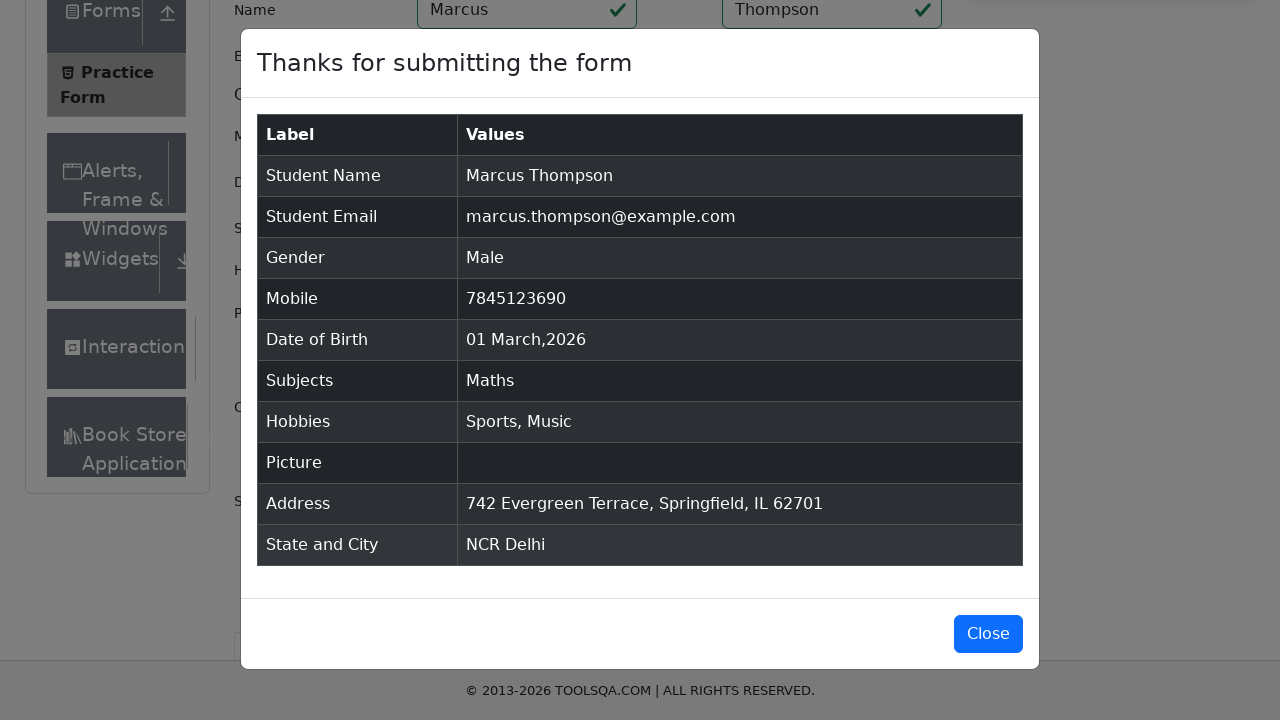

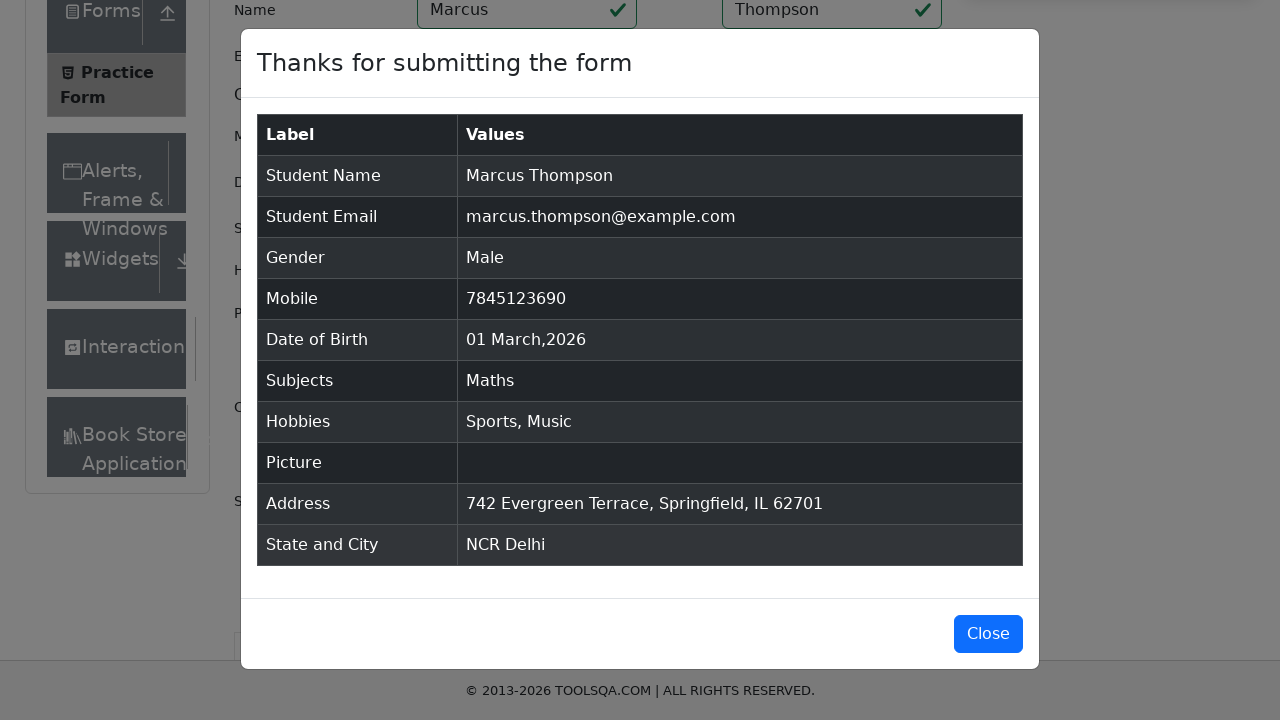